Tests dynamic loading page by clicking start button and waiting for "Hello World!" text to appear with longer timeout (10 seconds)

Starting URL: https://automationfc.github.io/dynamic-loading/

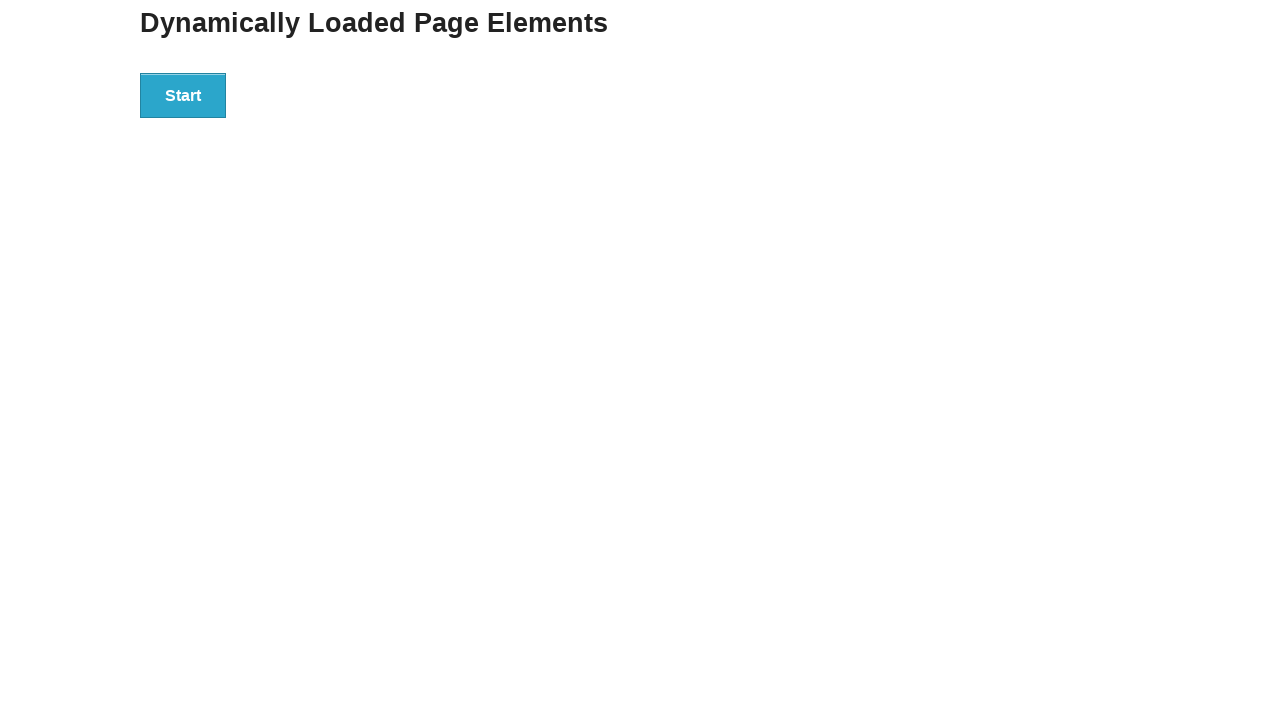

Navigated to dynamic loading test page
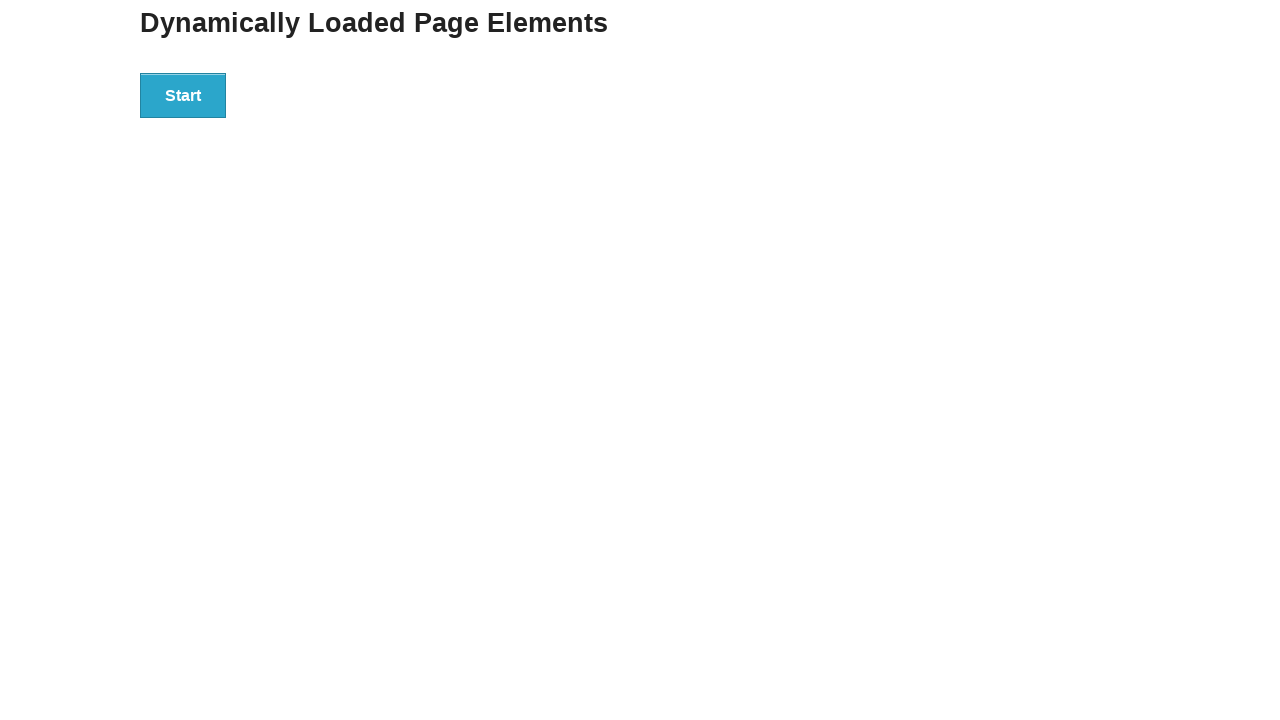

Clicked the start button to initiate dynamic loading at (183, 95) on div#start>button
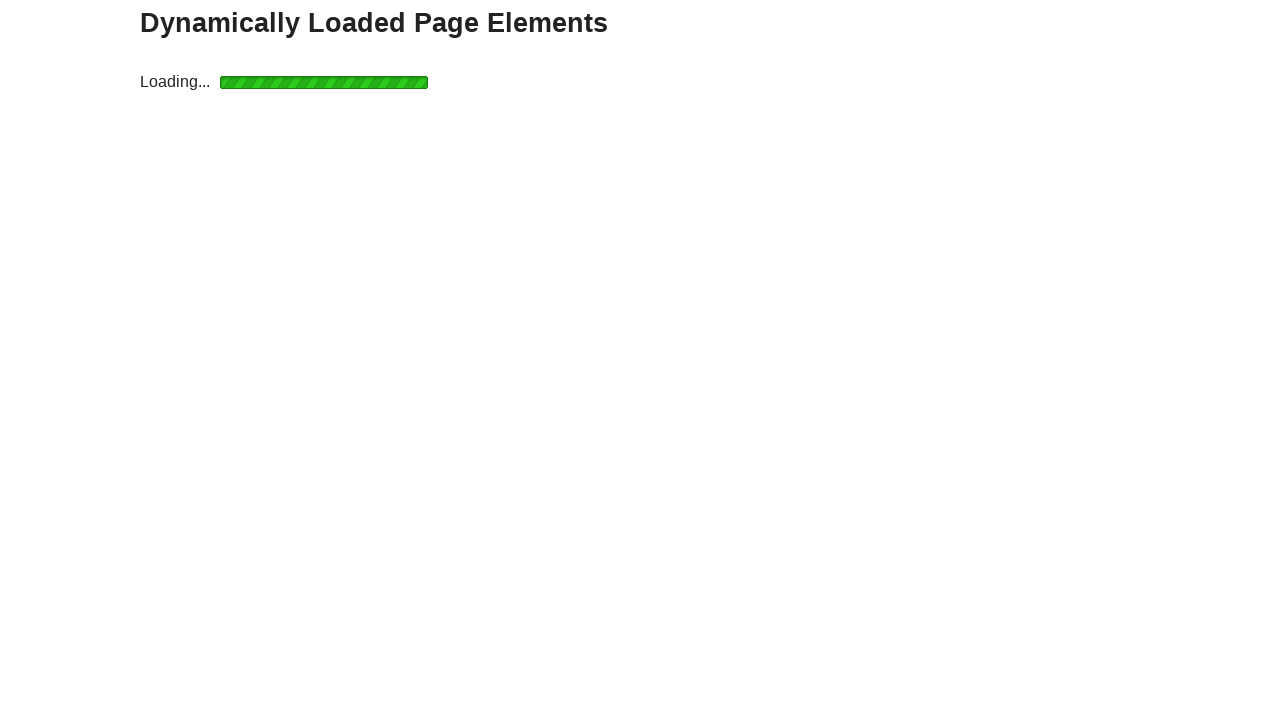

Waited for 'Hello World!' text to appear (10 second timeout)
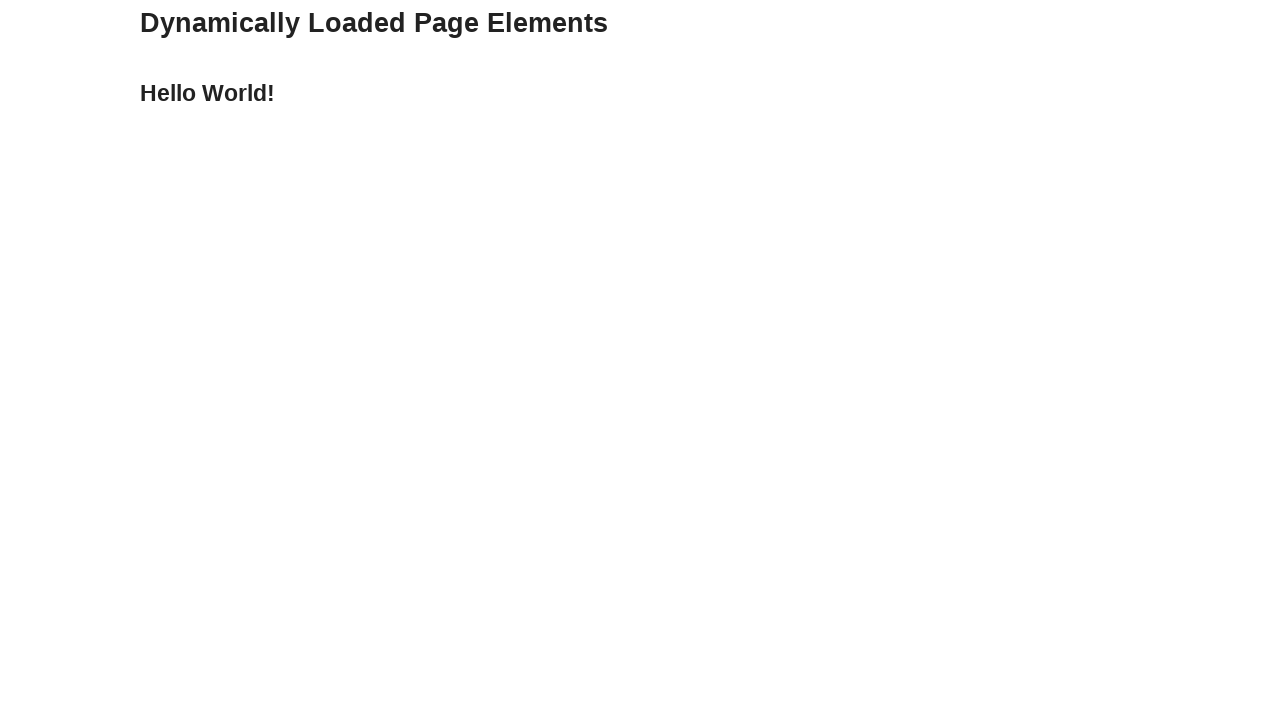

Verified that the text content equals 'Hello World!'
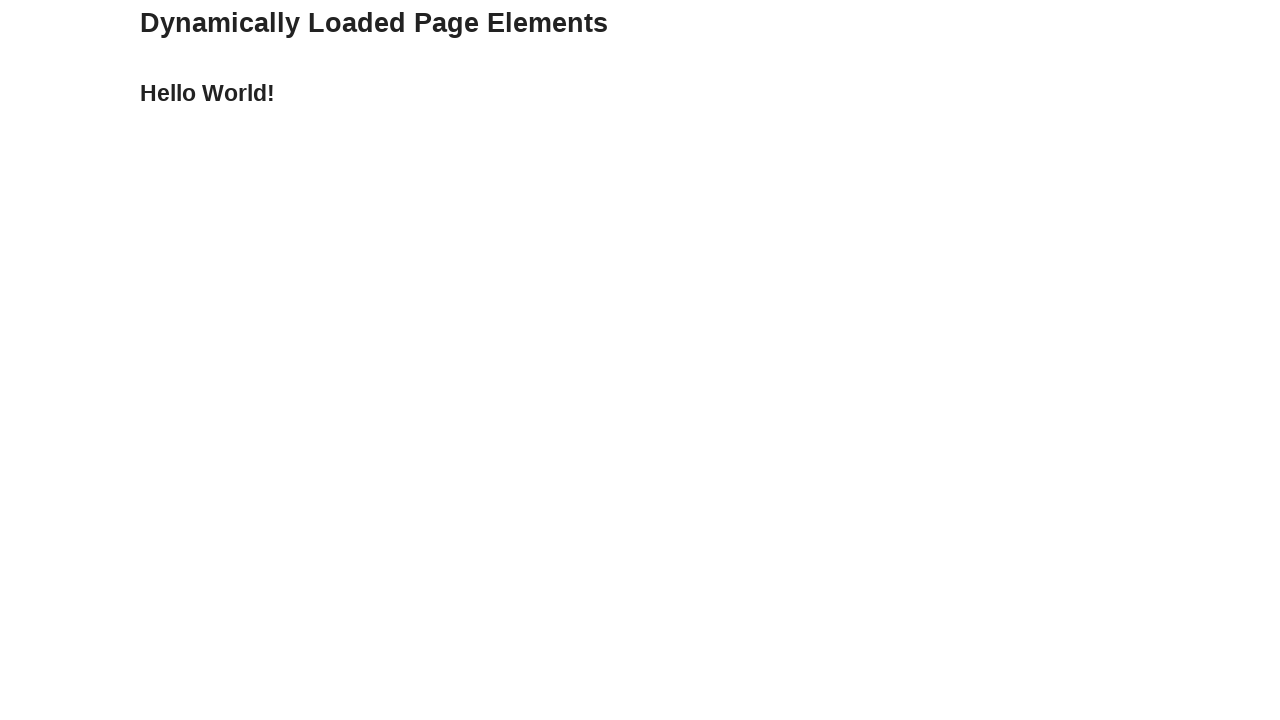

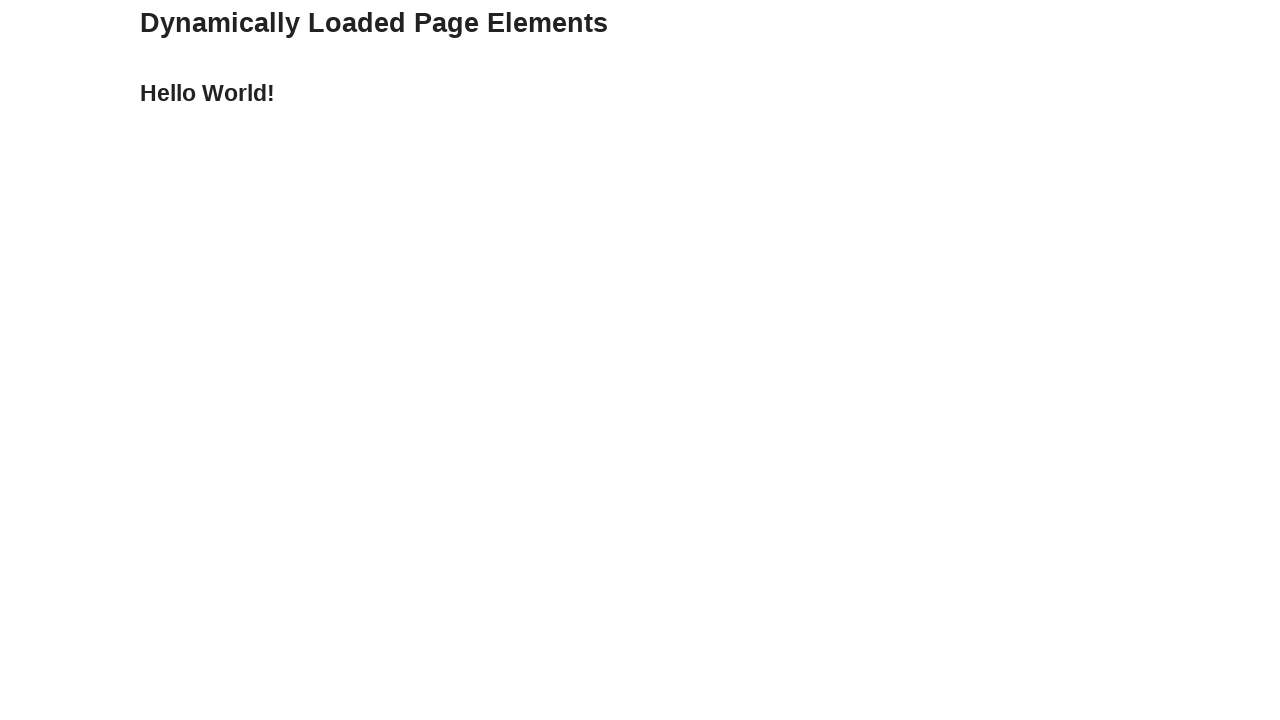